Navigates to the file upload page on the-internet.herokuapp.com and clicks the submit button (tests the upload form without selecting a file)

Starting URL: http://the-internet.herokuapp.com/upload

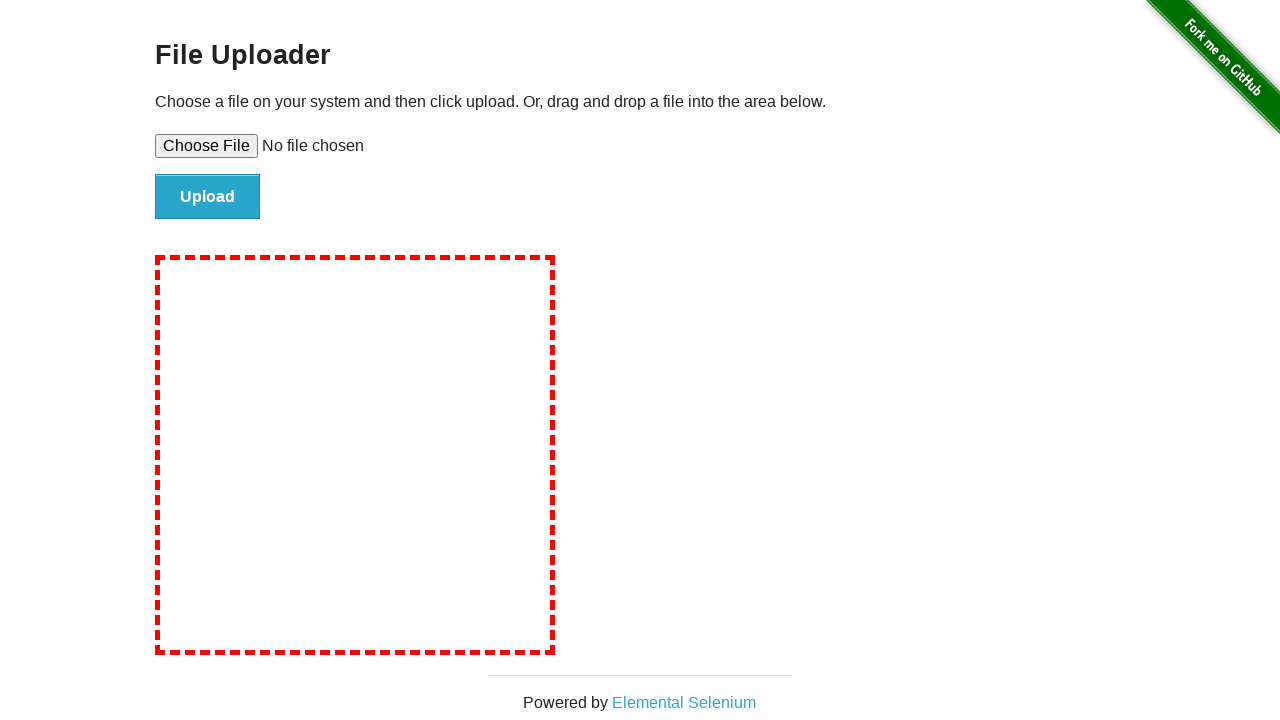

Waited for page to fully load (networkidle state)
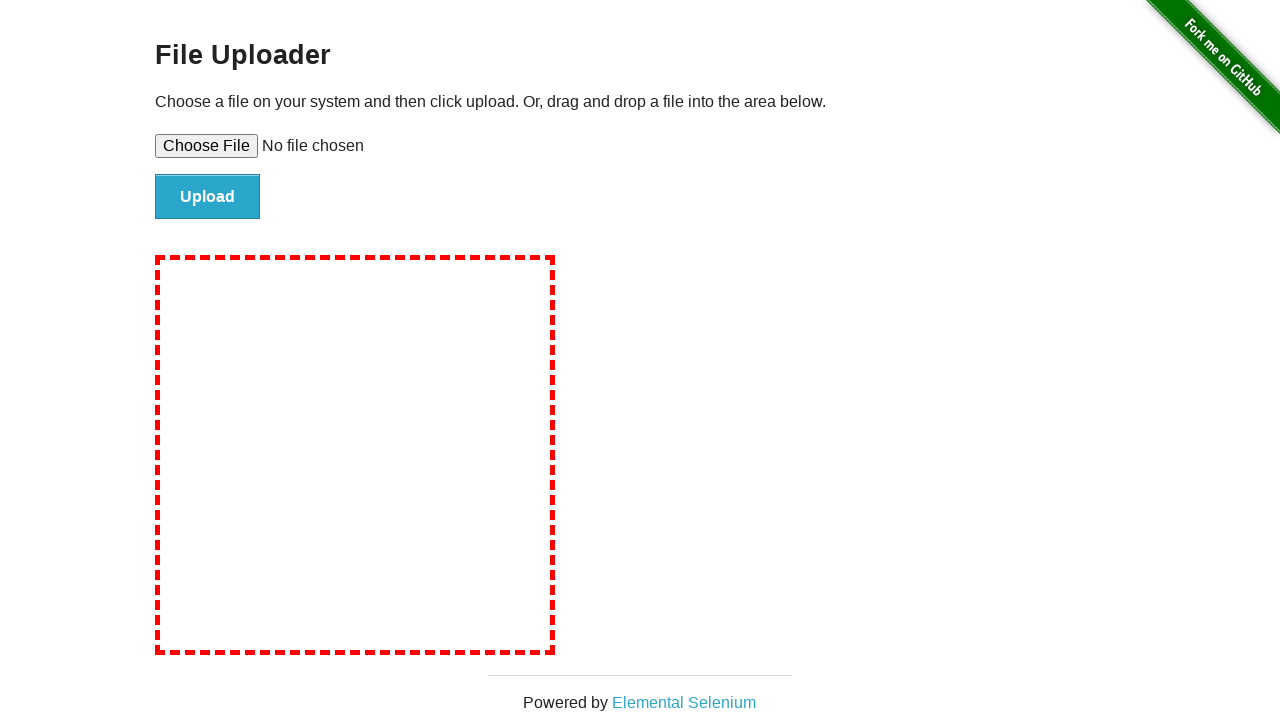

Clicked the submit button without selecting a file at (208, 197) on #file-submit
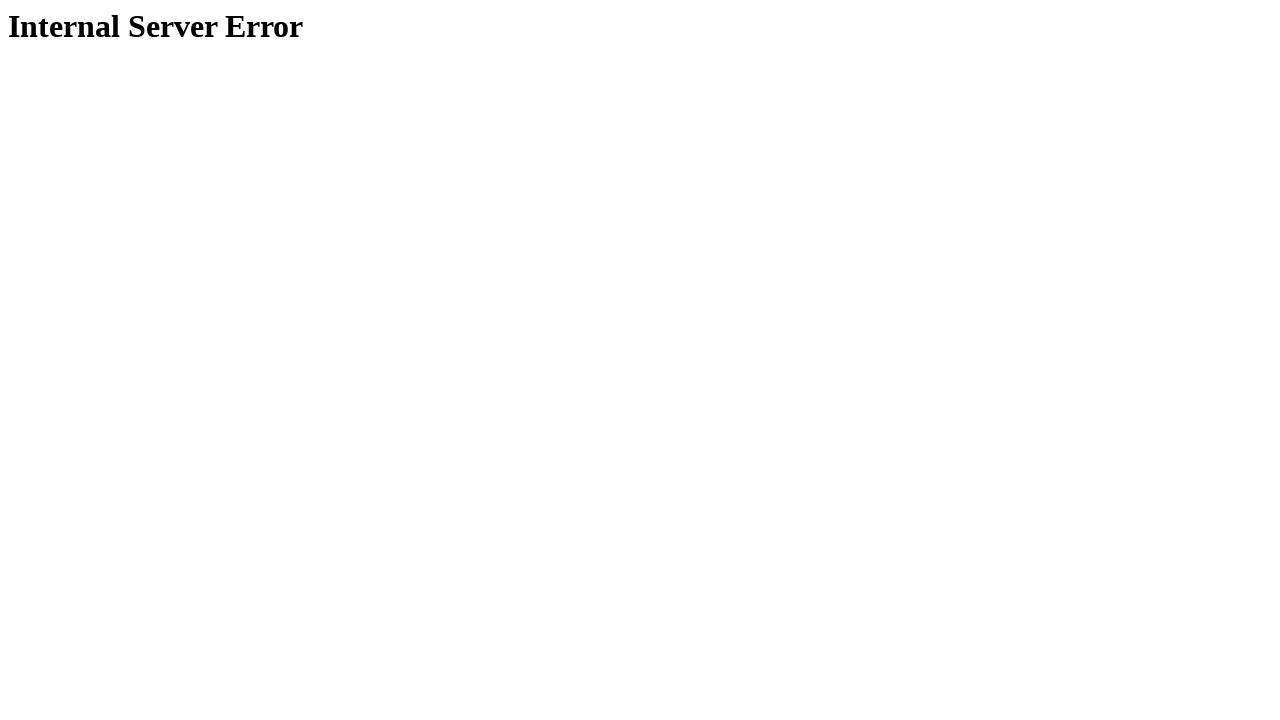

Waited 2 seconds for response after submit
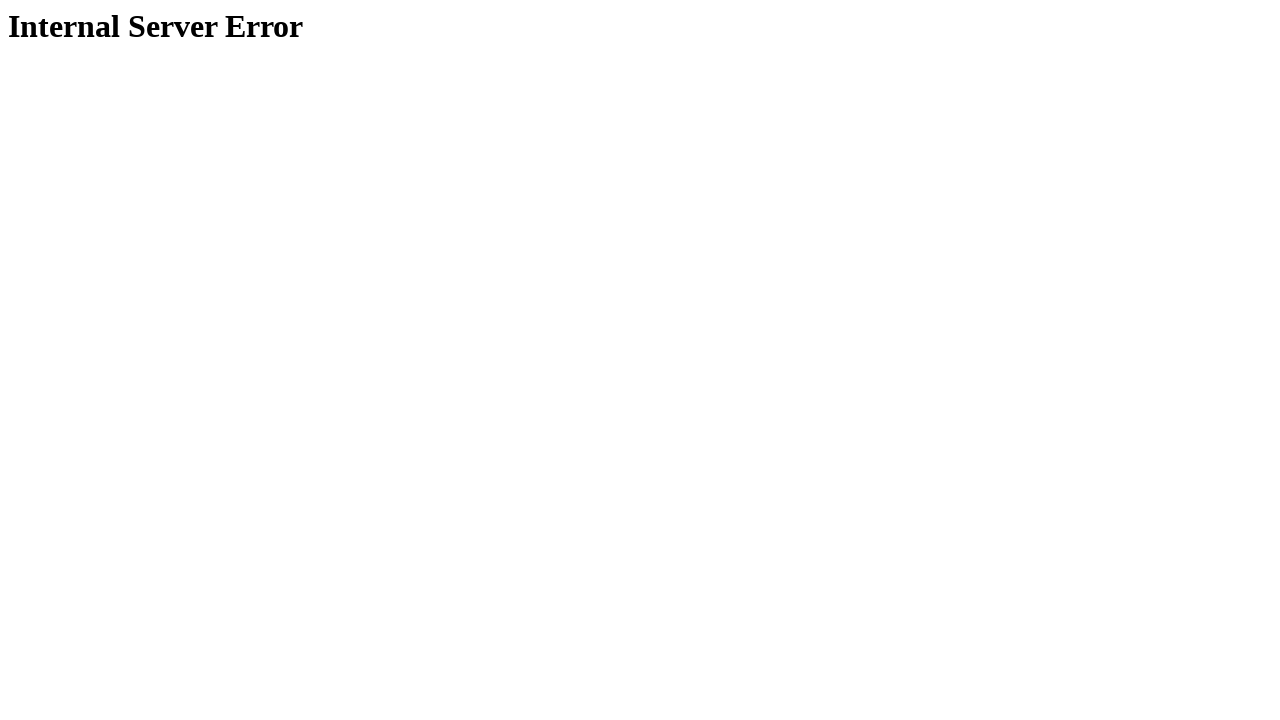

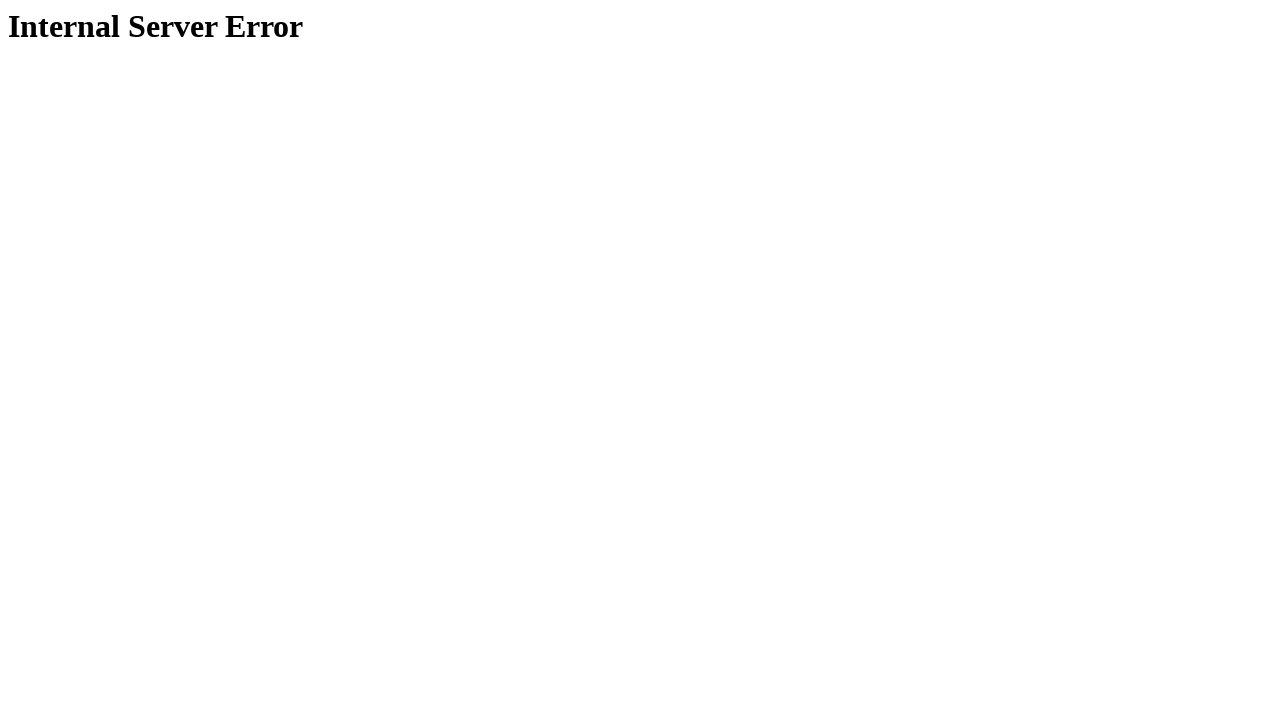